Tests element highlighting functionality by finding an element on a large page, applying a red dashed border style using JavaScript, waiting, and then reverting the style back to original.

Starting URL: http://the-internet.herokuapp.com/large

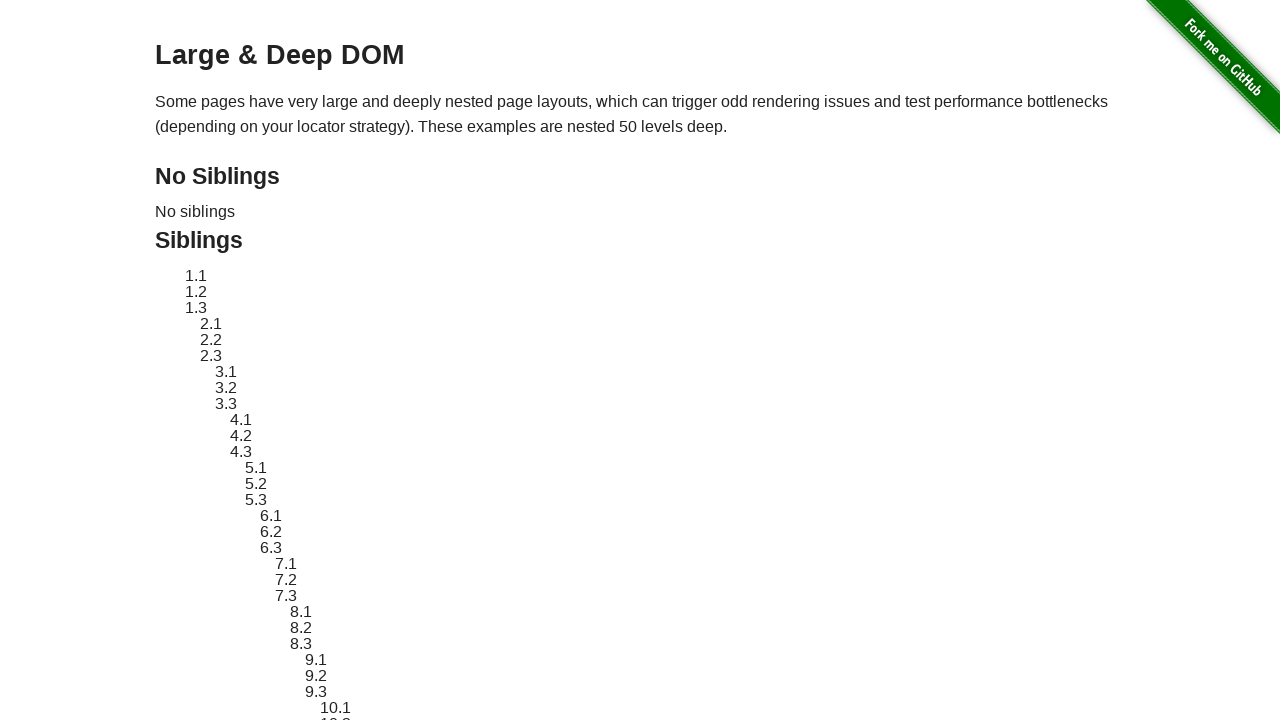

Located element with ID 'sibling-2.3' on the large page
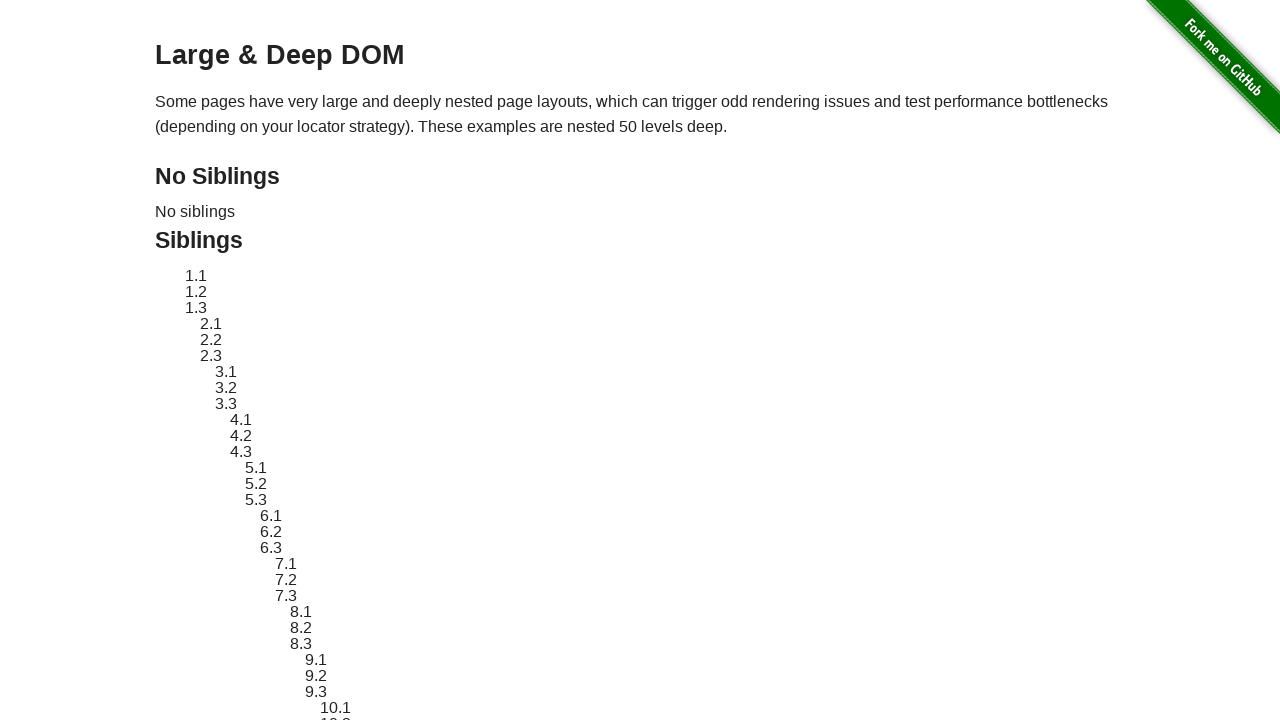

Retrieved original style attribute from element
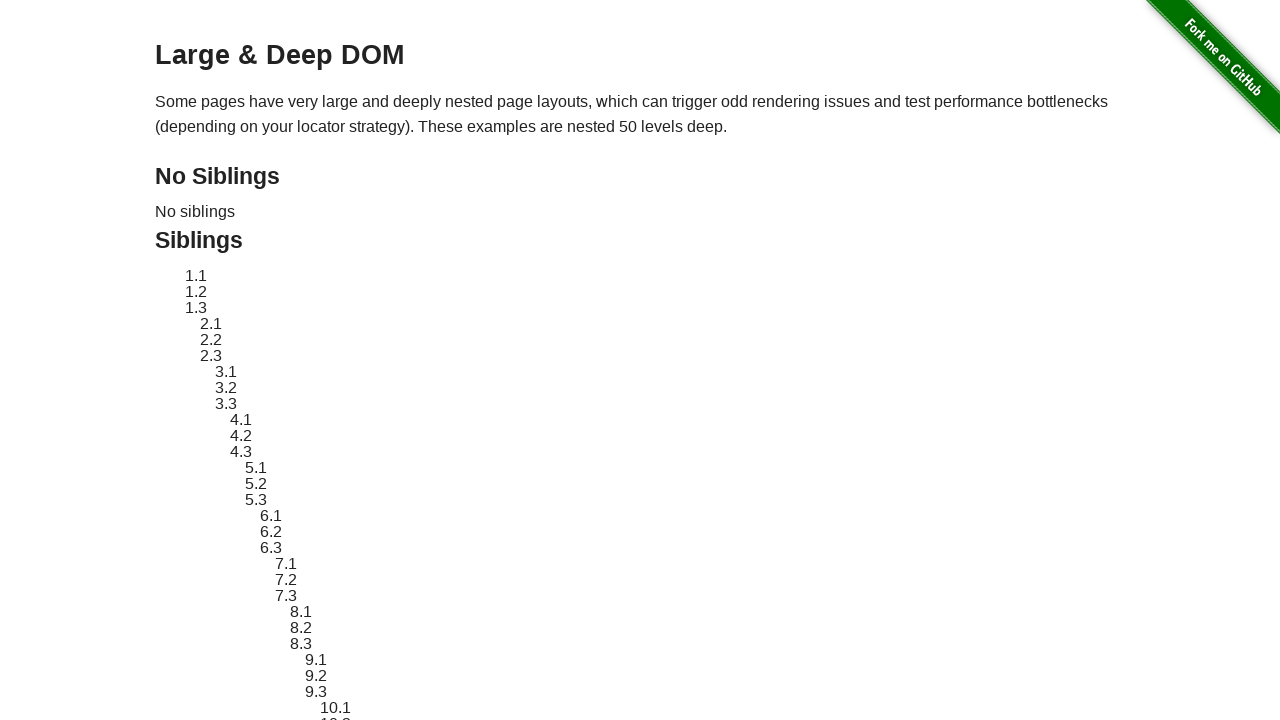

Applied red dashed border highlight style to element
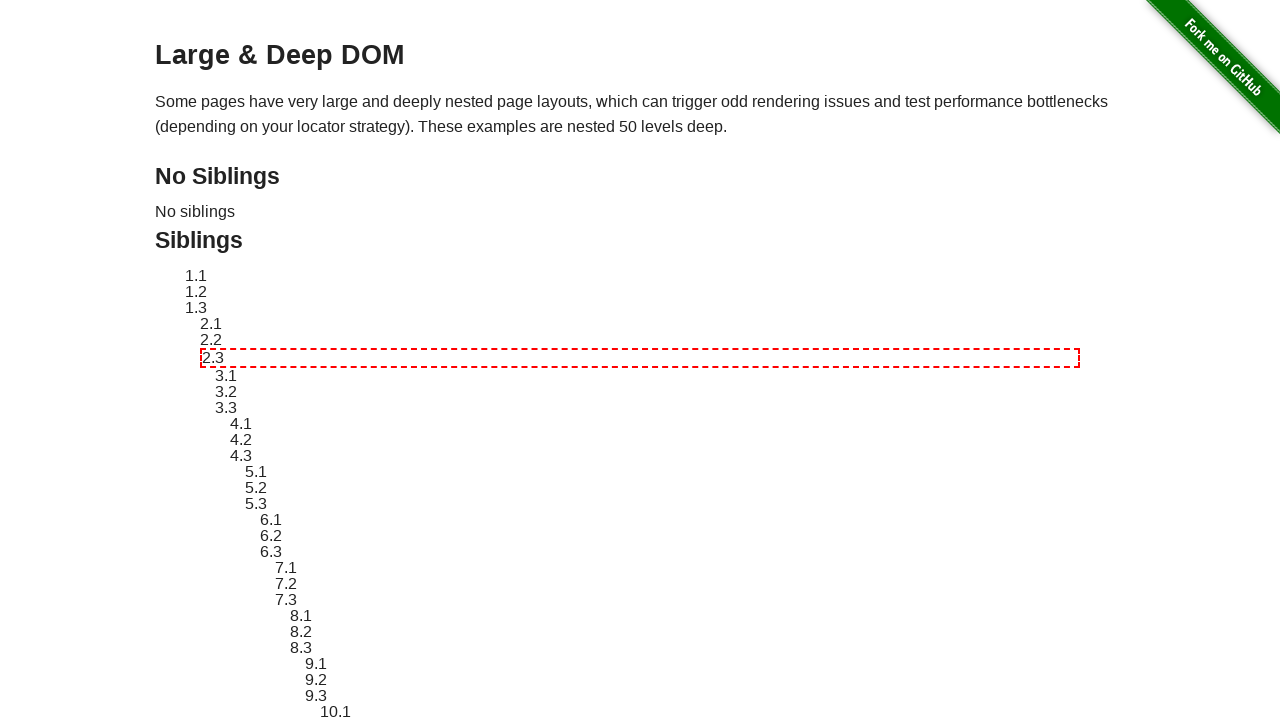

Waited 3 seconds to observe the highlight effect
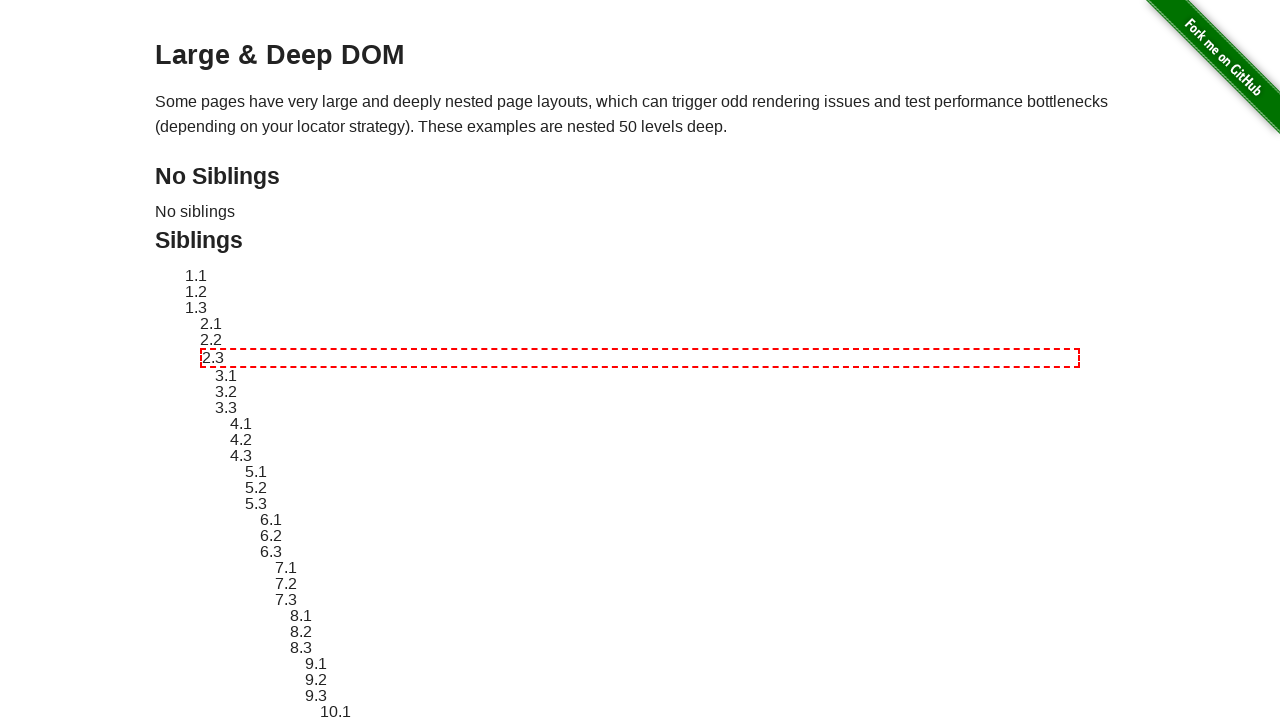

Reverted element style back to original
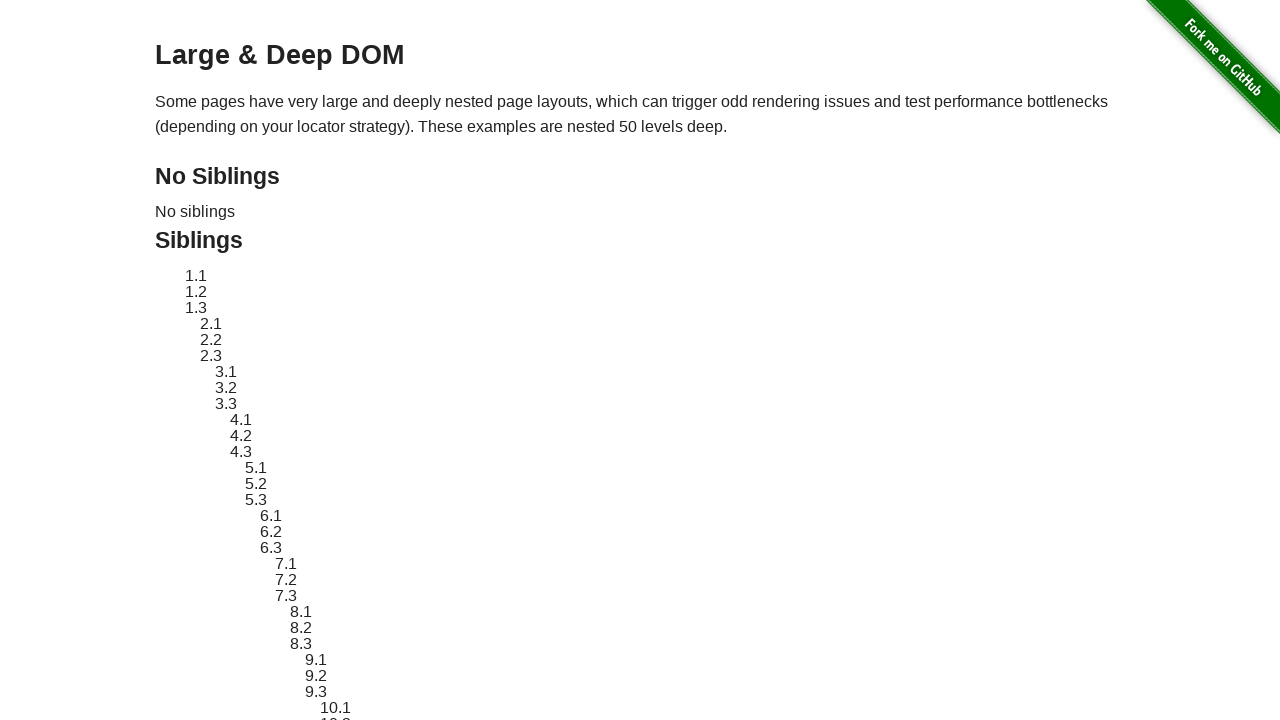

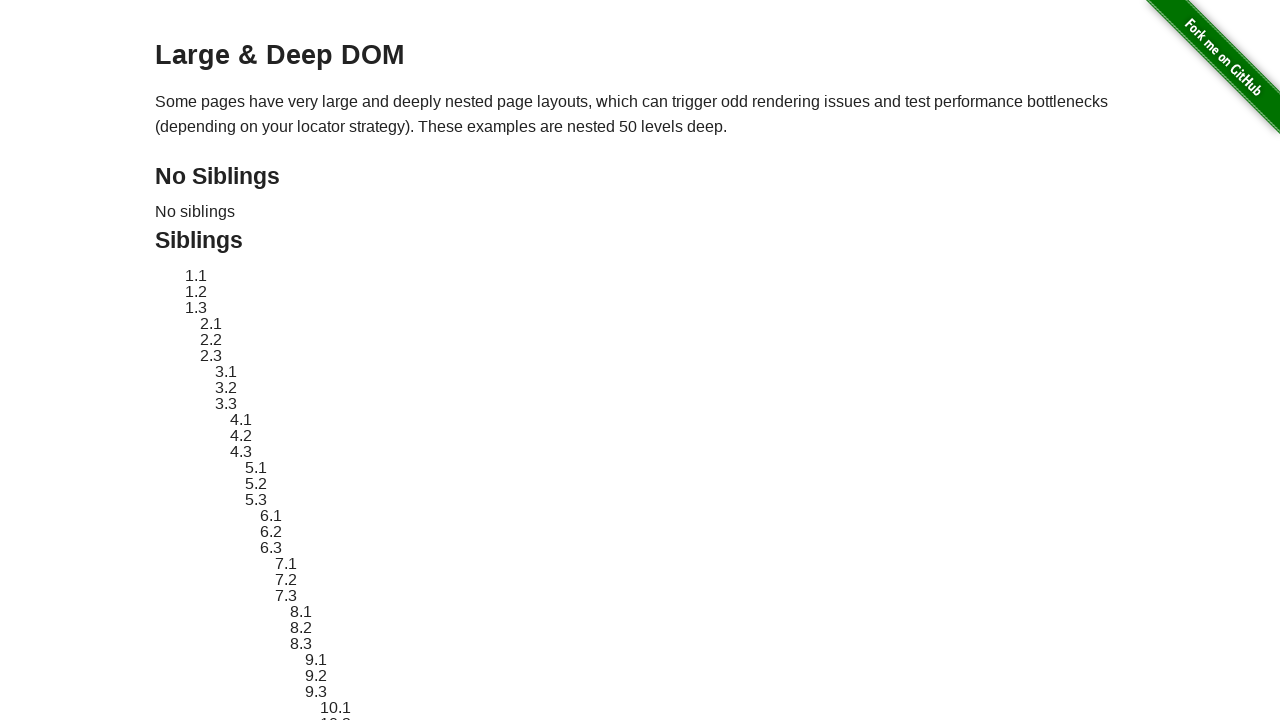